Tests that concatenating aaa and ??? results in aaa???

Starting URL: https://testsheepnz.github.io/BasicCalculator

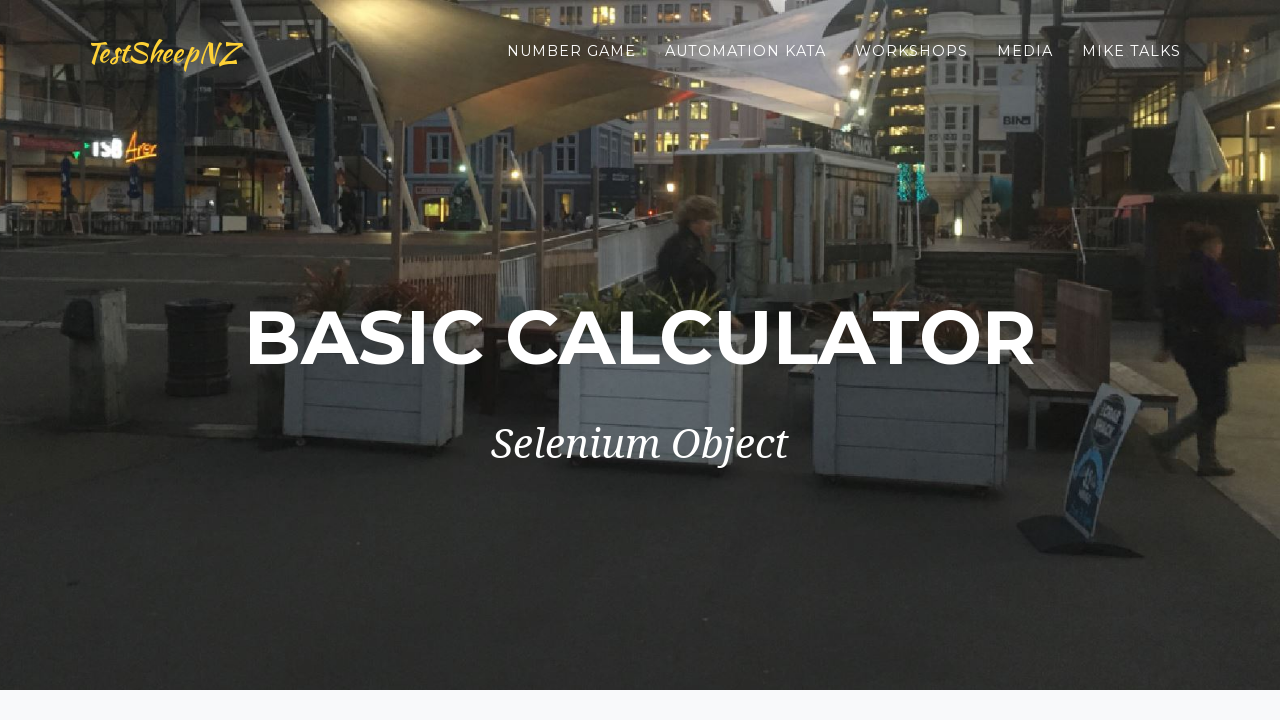

Selected 'Prototype' build version on #selectBuild
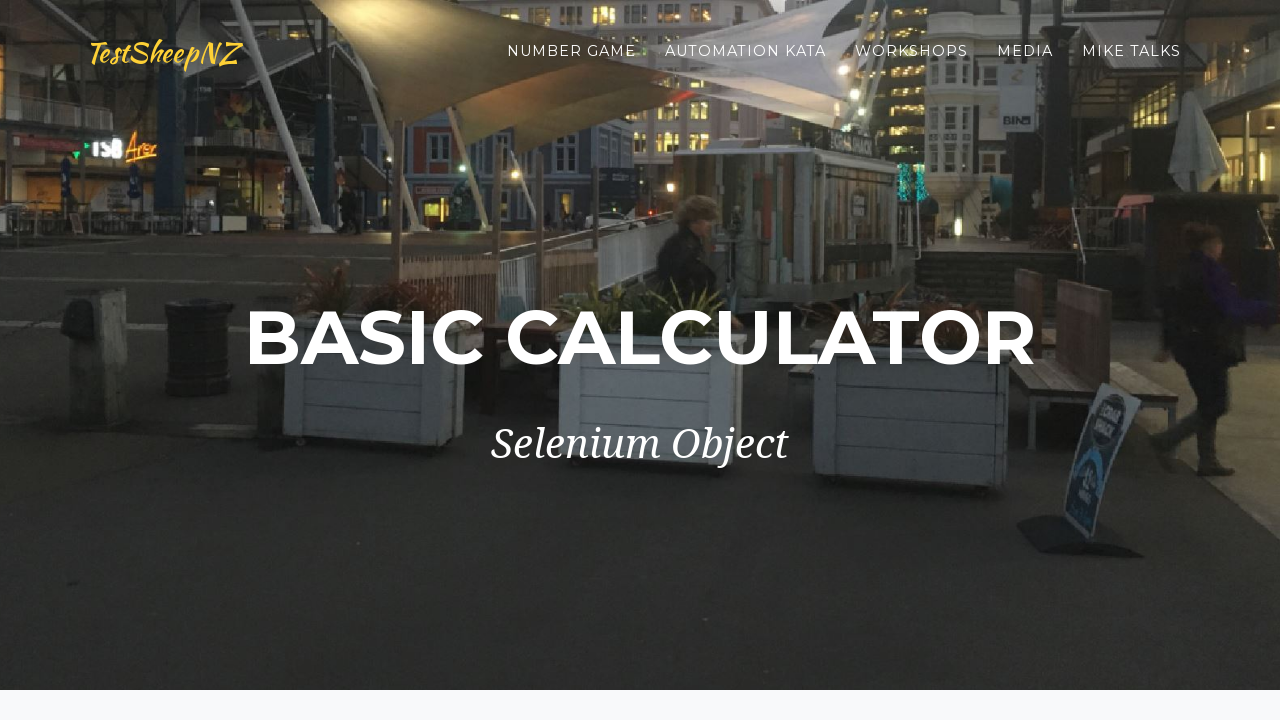

Typed 'aaa' in first input field on #number1Field
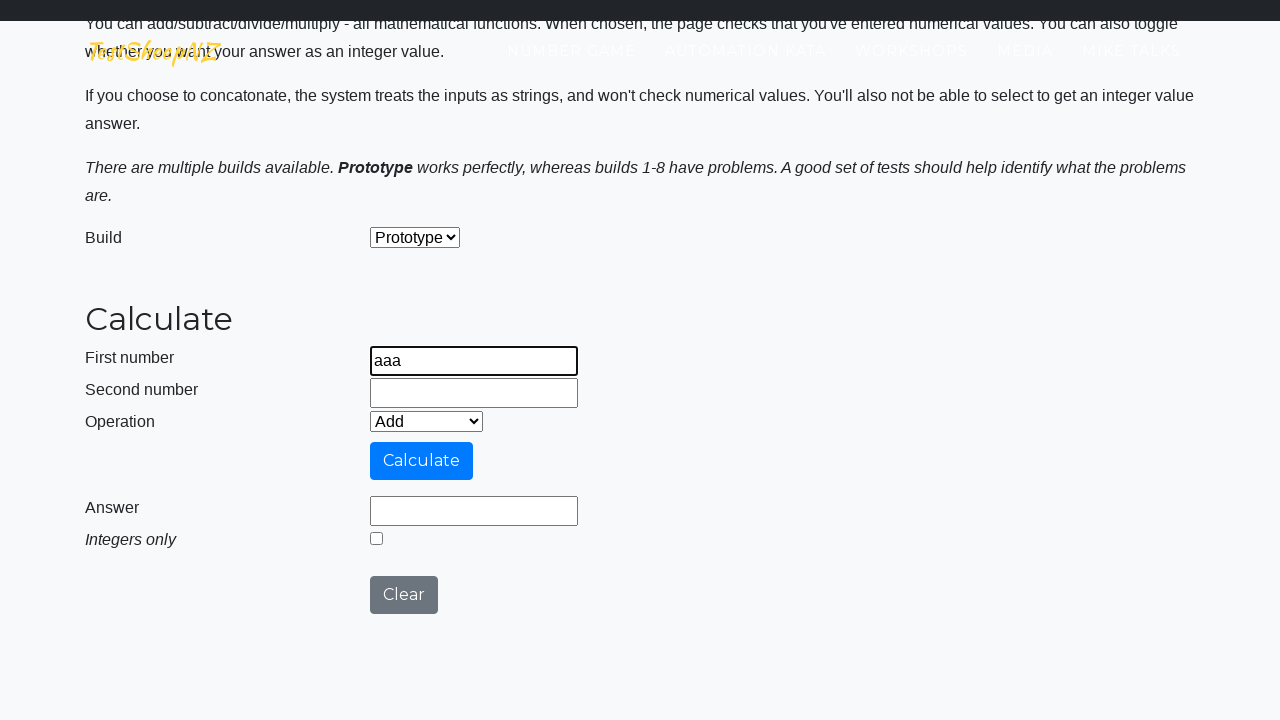

Typed '???' in second input field on #number2Field
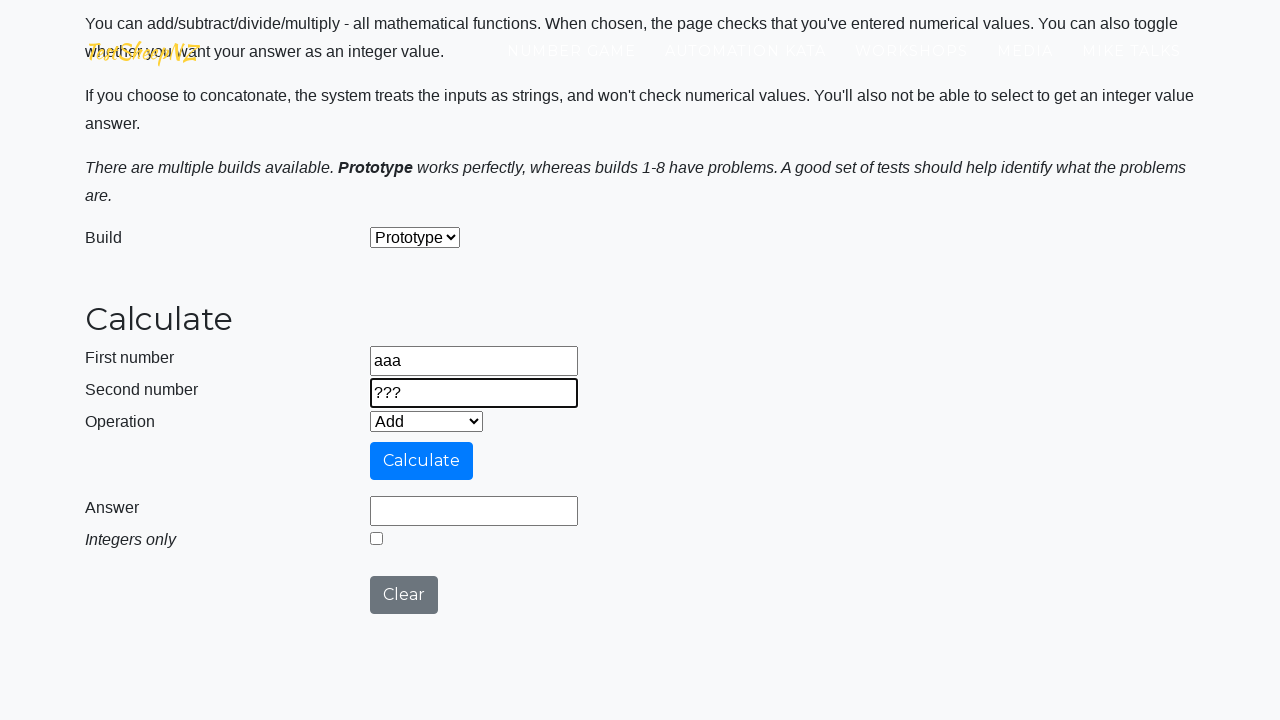

Selected 'Concatenate' operation on #selectOperationDropdown
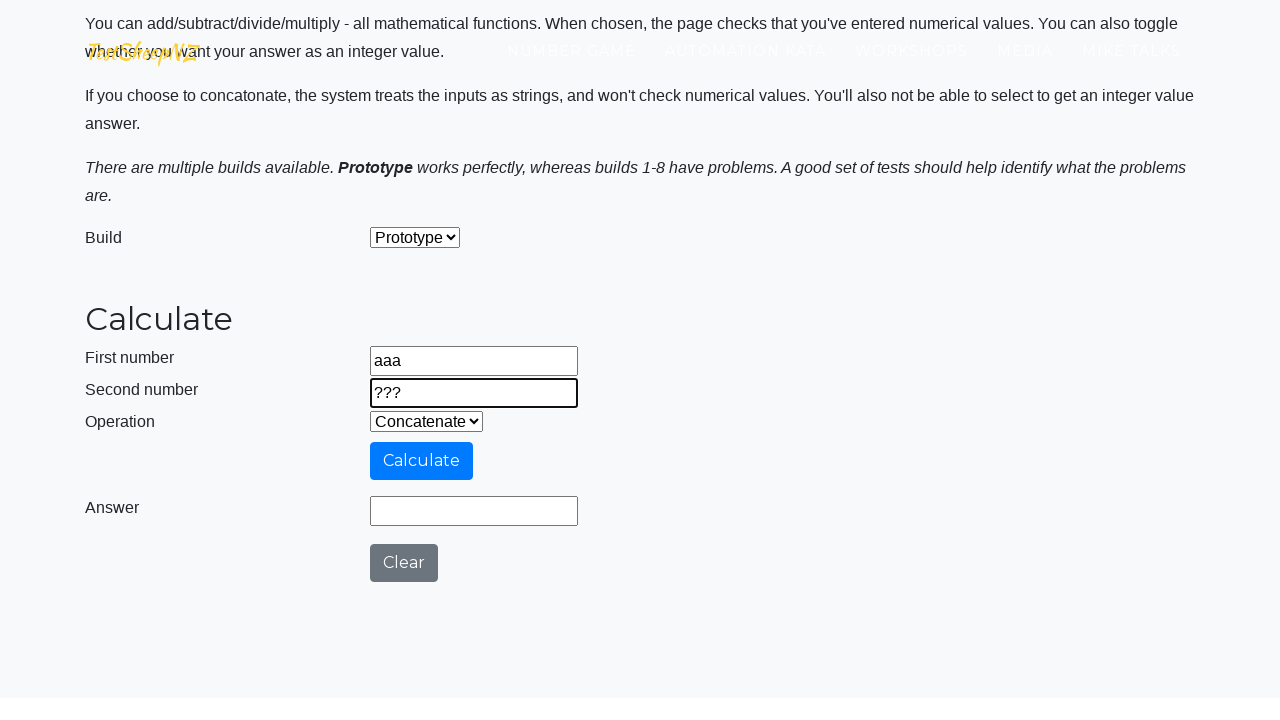

Clicked calculate button at (422, 461) on #calculateButton
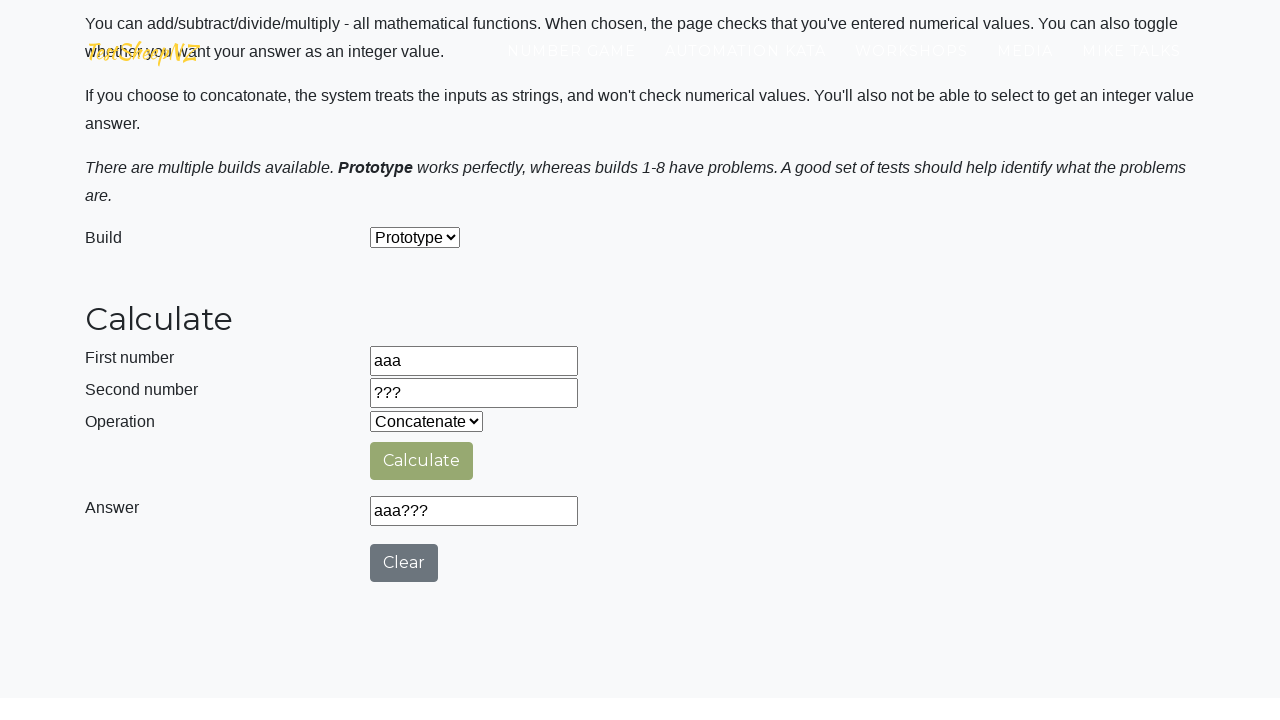

Answer field loaded and is visible
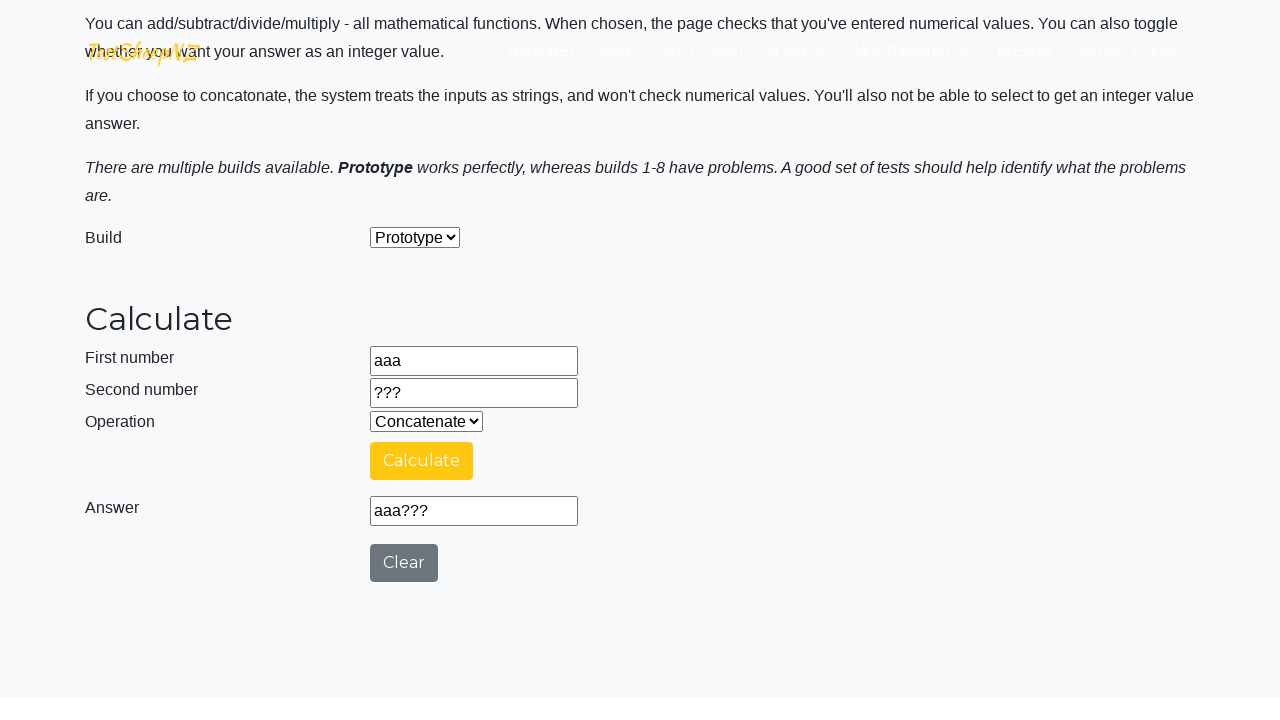

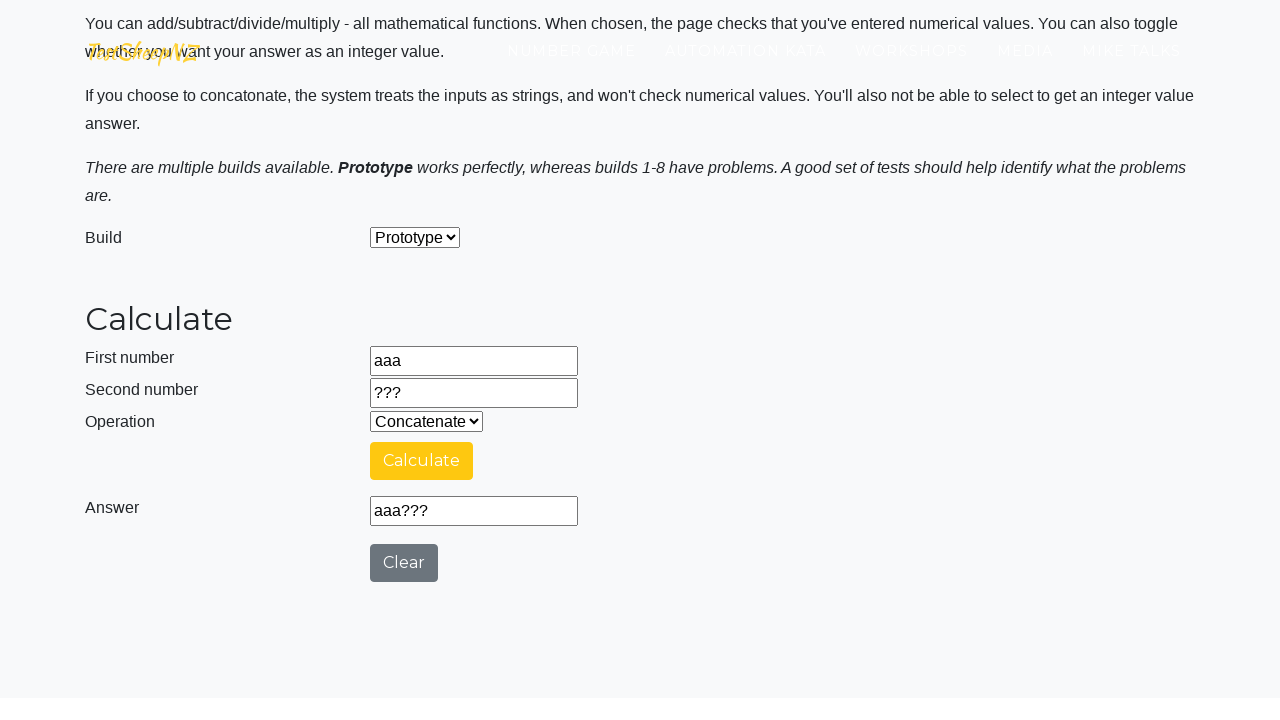